Tests frame handling using page.frame() method by locating a frame by URL and filling an input field inside it

Starting URL: https://ui.vision/demo/webtest/frames/

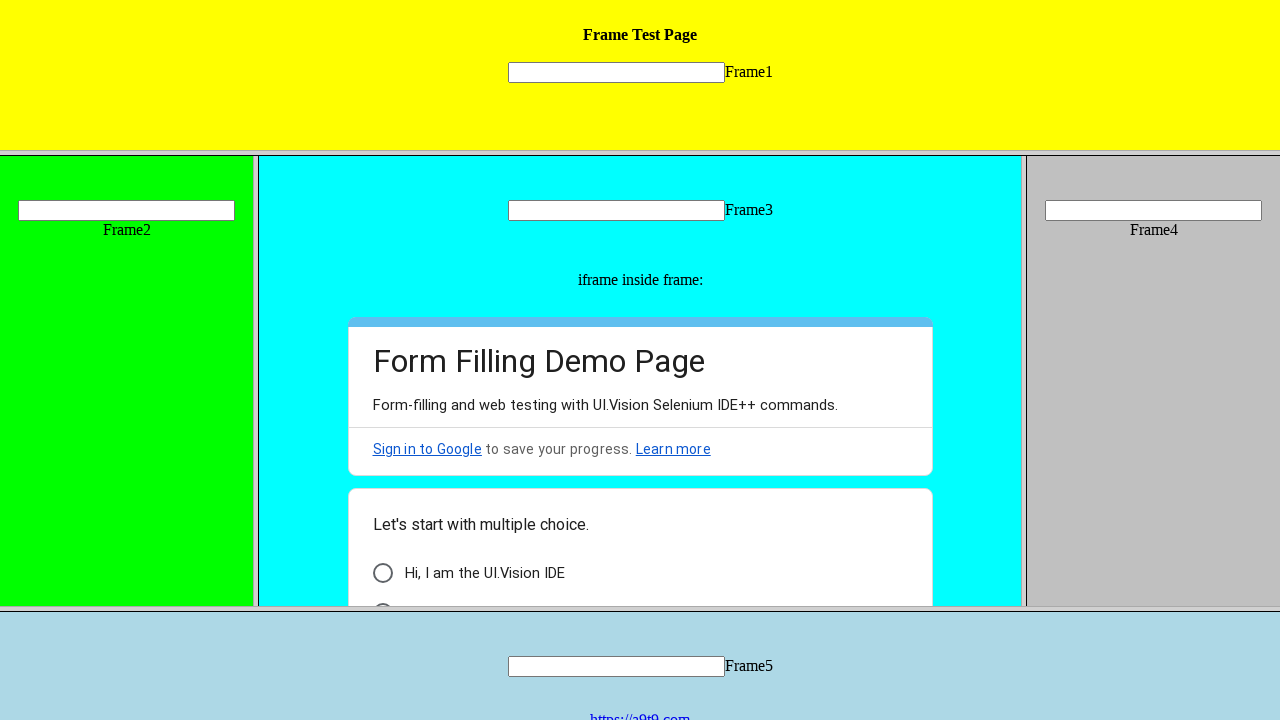

Located frame by URL: https://ui.vision/demo/webtest/frames/frame_1.html
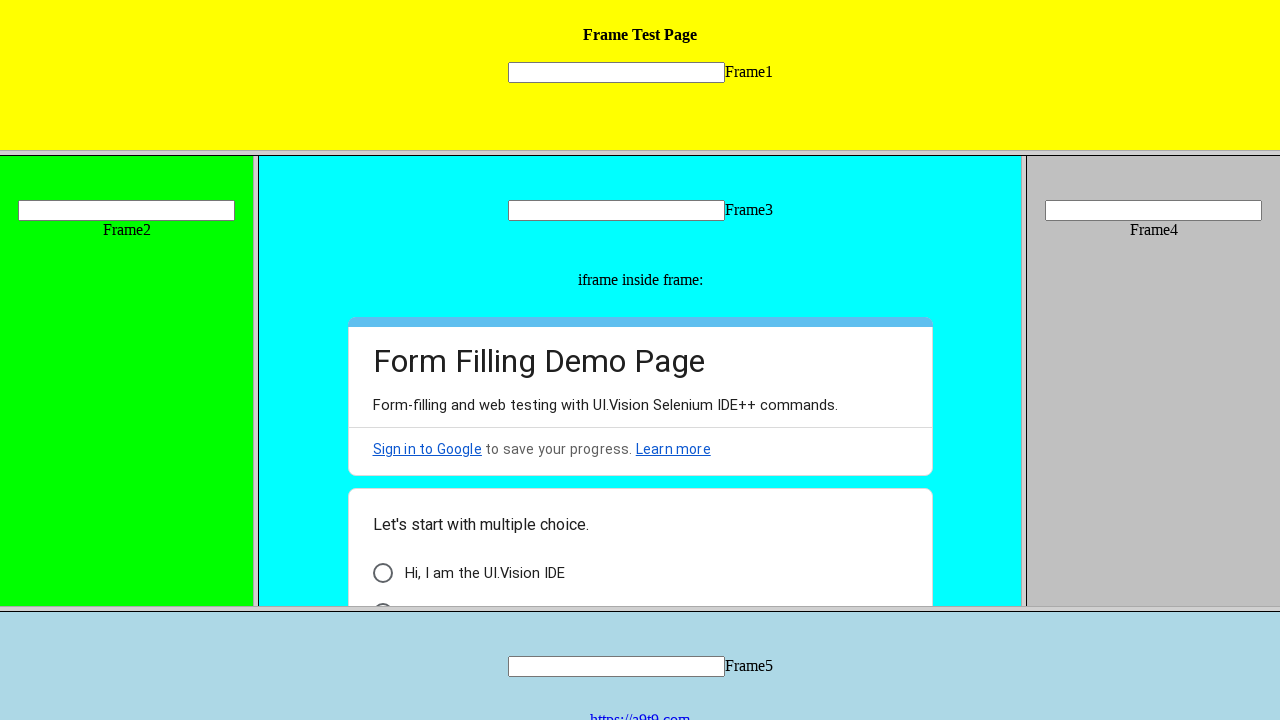

Filled input field 'mytext1' inside frame with 'Playwright' on input[name="mytext1"]
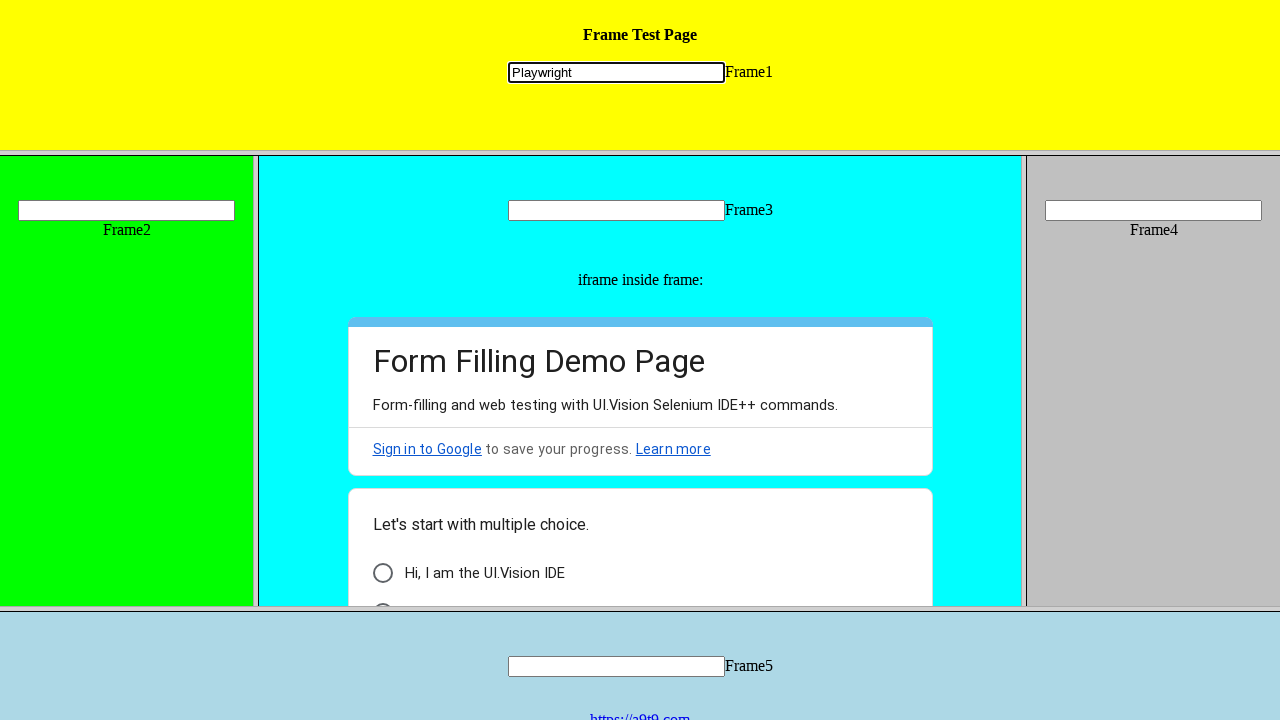

Waited 2000ms for visual confirmation
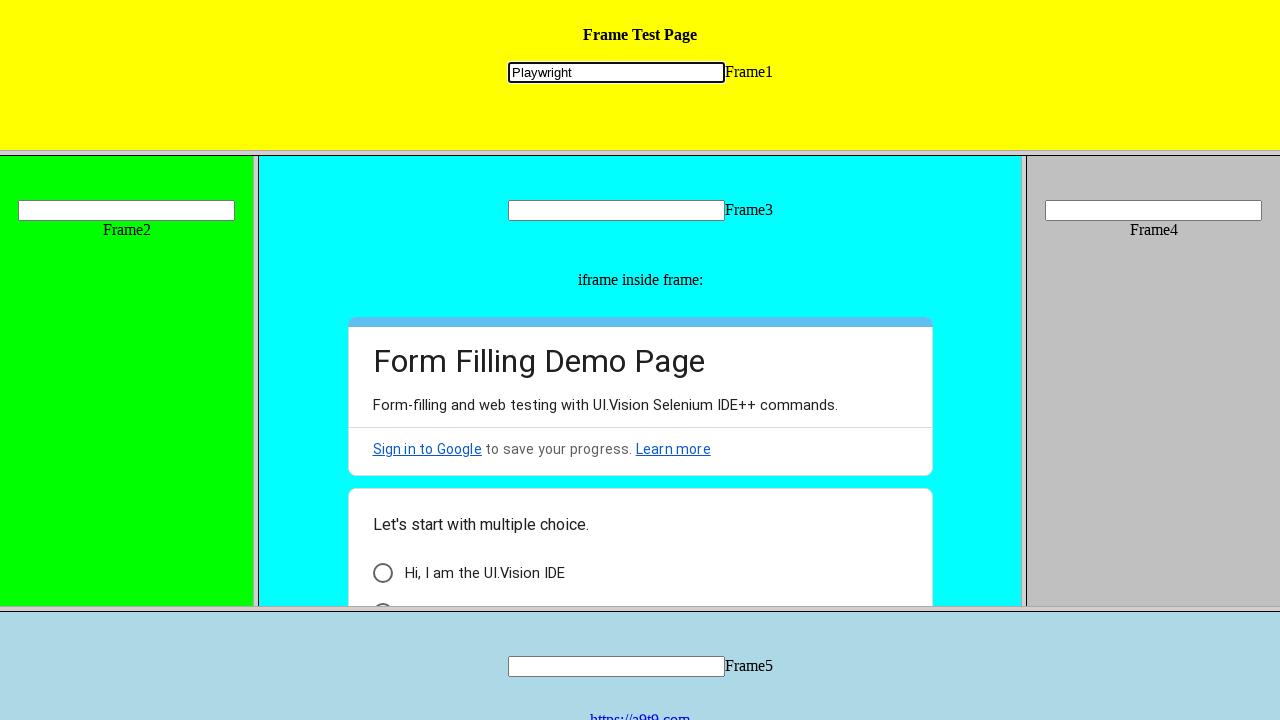

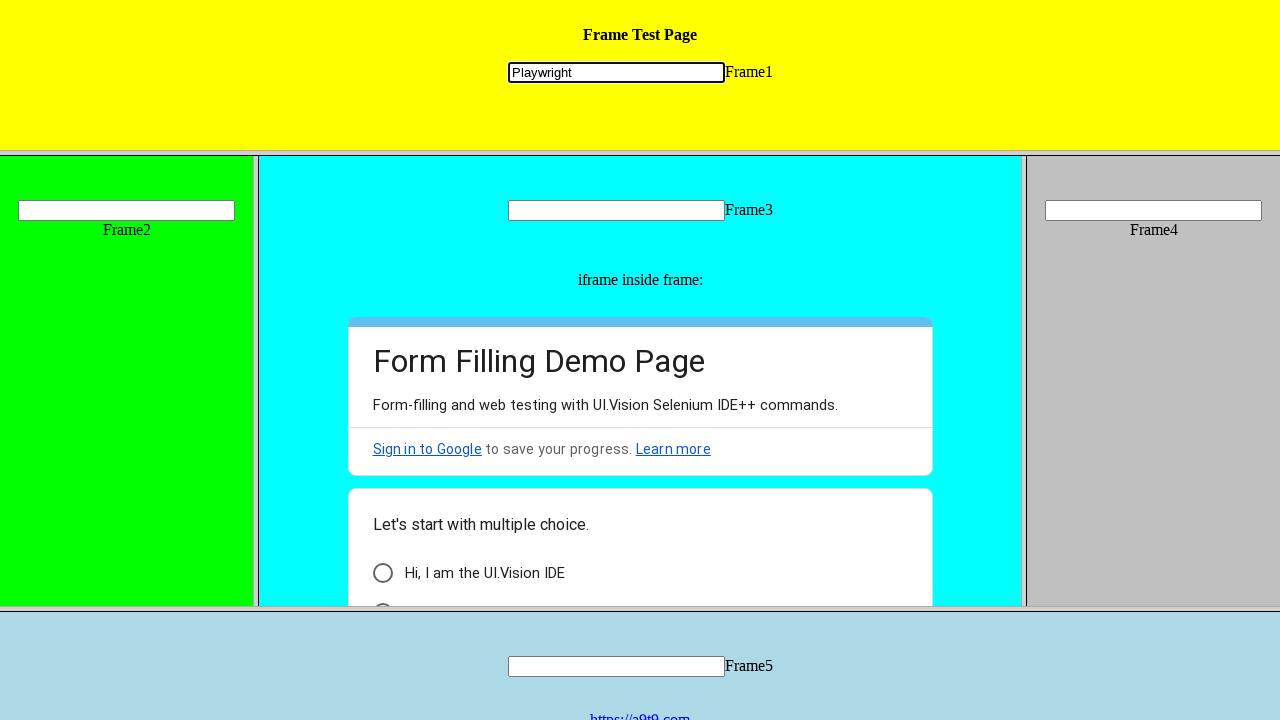